Tests clicking a link that opens a popup window on a test blog page

Starting URL: http://omayo.blogspot.com/

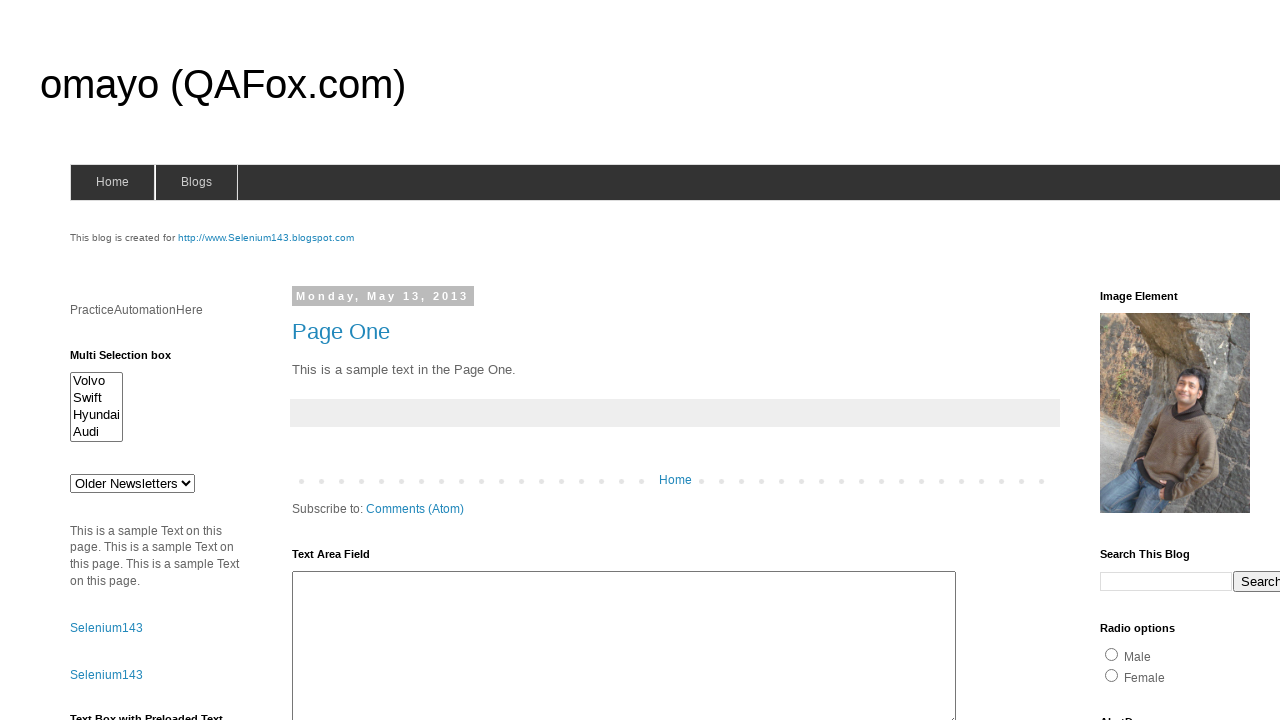

Clicked link to open popup window at (132, 360) on text=Open a popup window
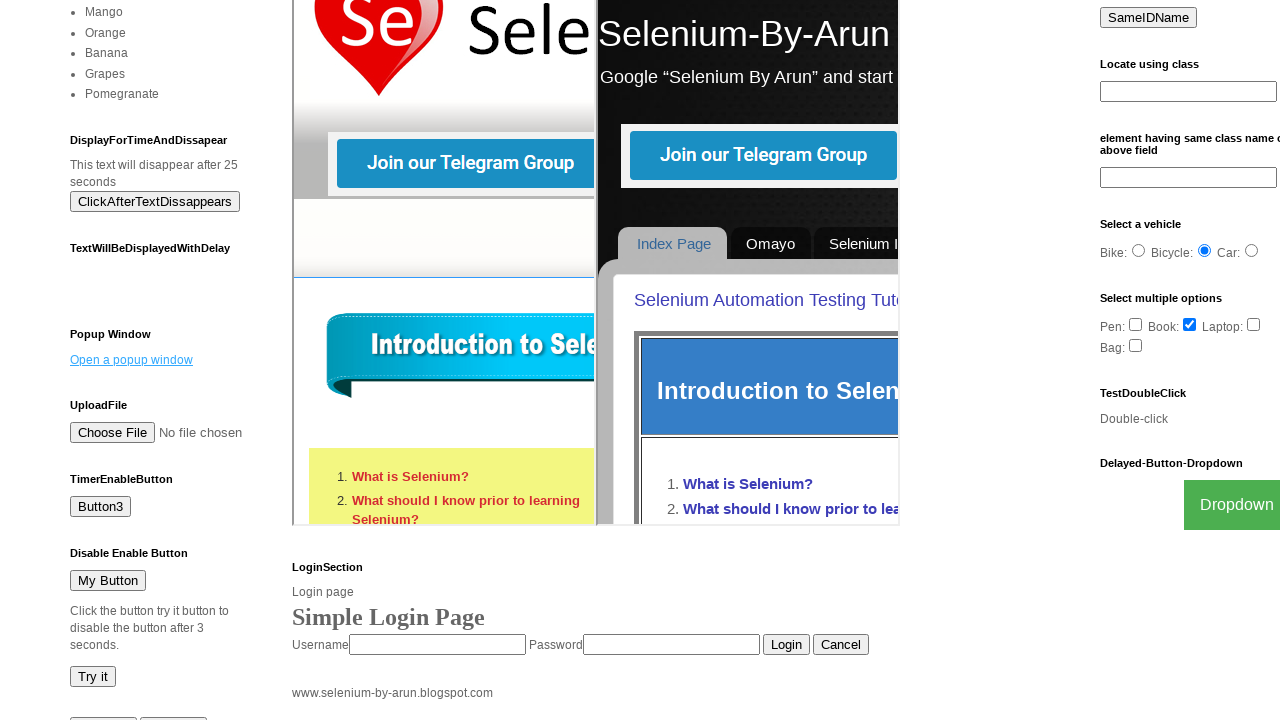

Waited for popup window to appear
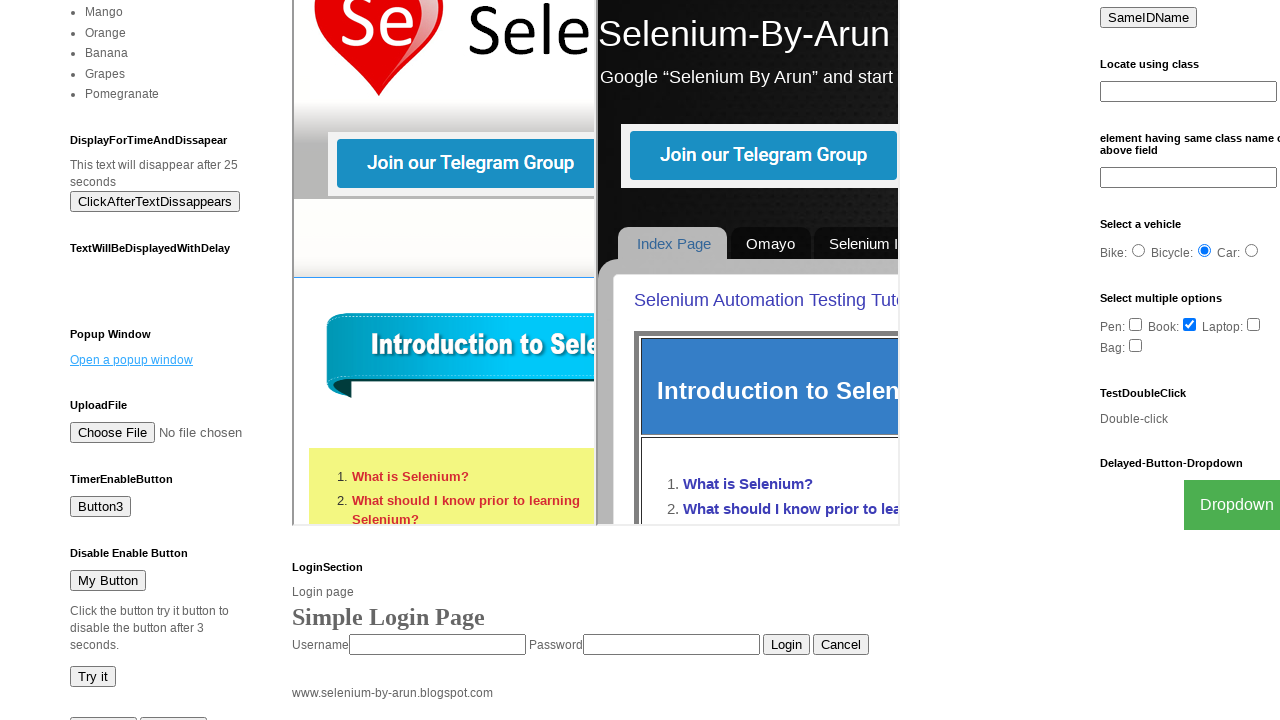

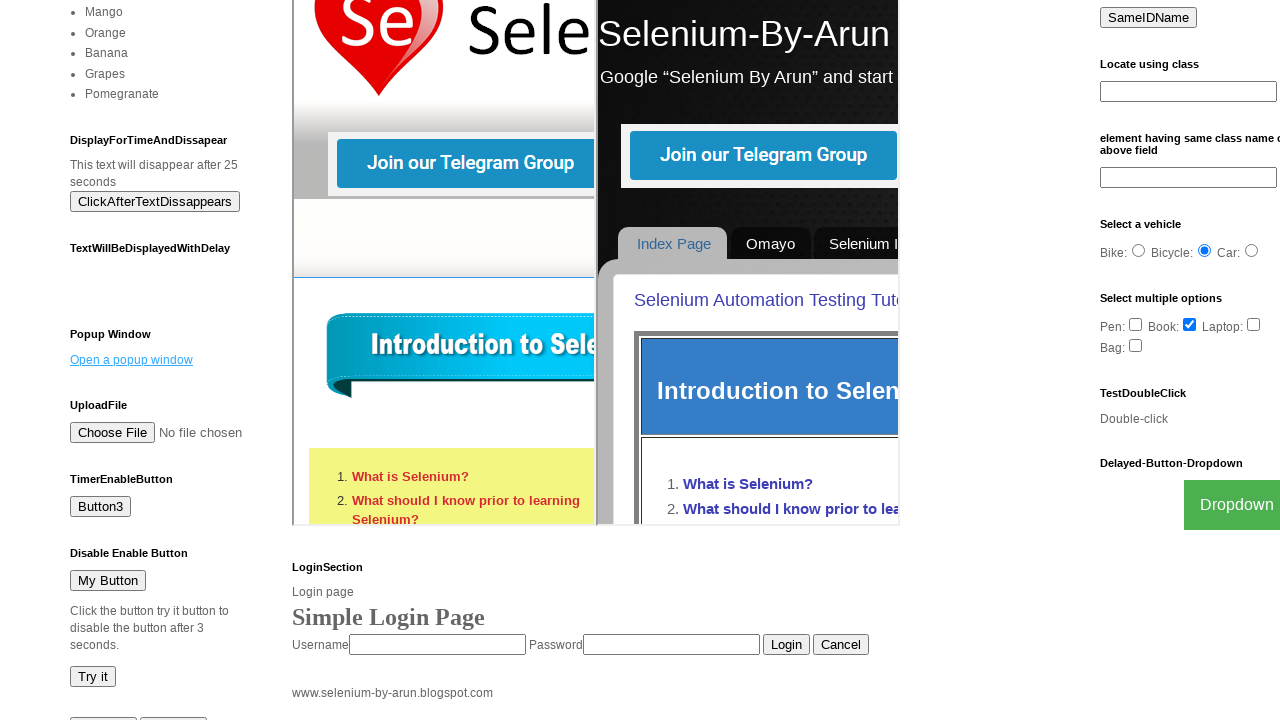